Tests deleting a record from the web table by clicking the delete icon

Starting URL: https://demoqa.com/elements

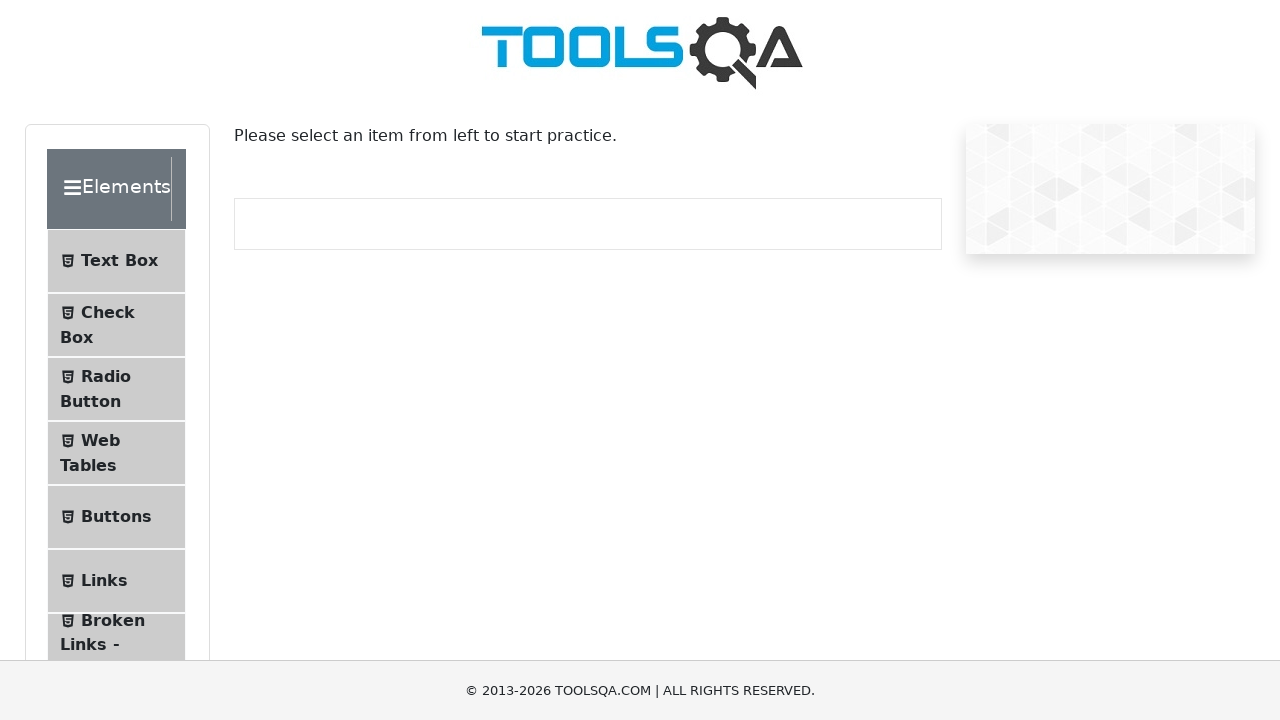

Clicked Web Tables navigation item at (116, 453) on #item-3
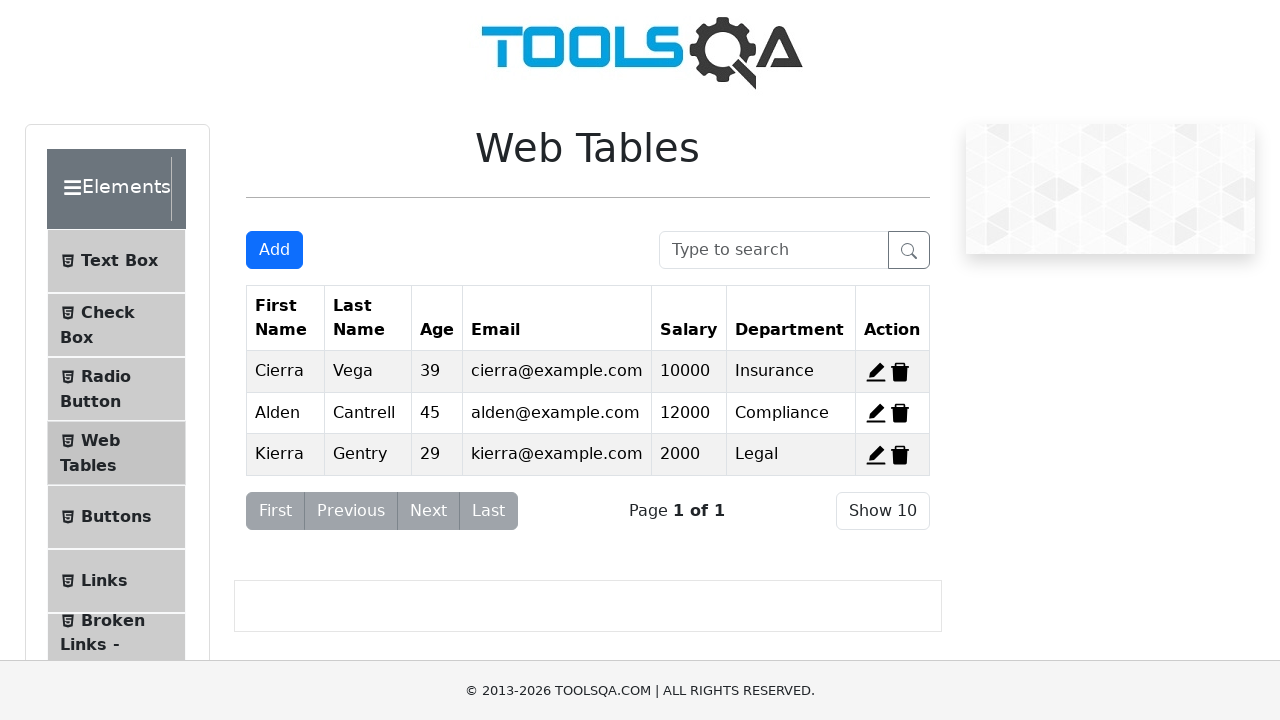

Clicked delete icon for record 1 at (900, 372) on #delete-record-1
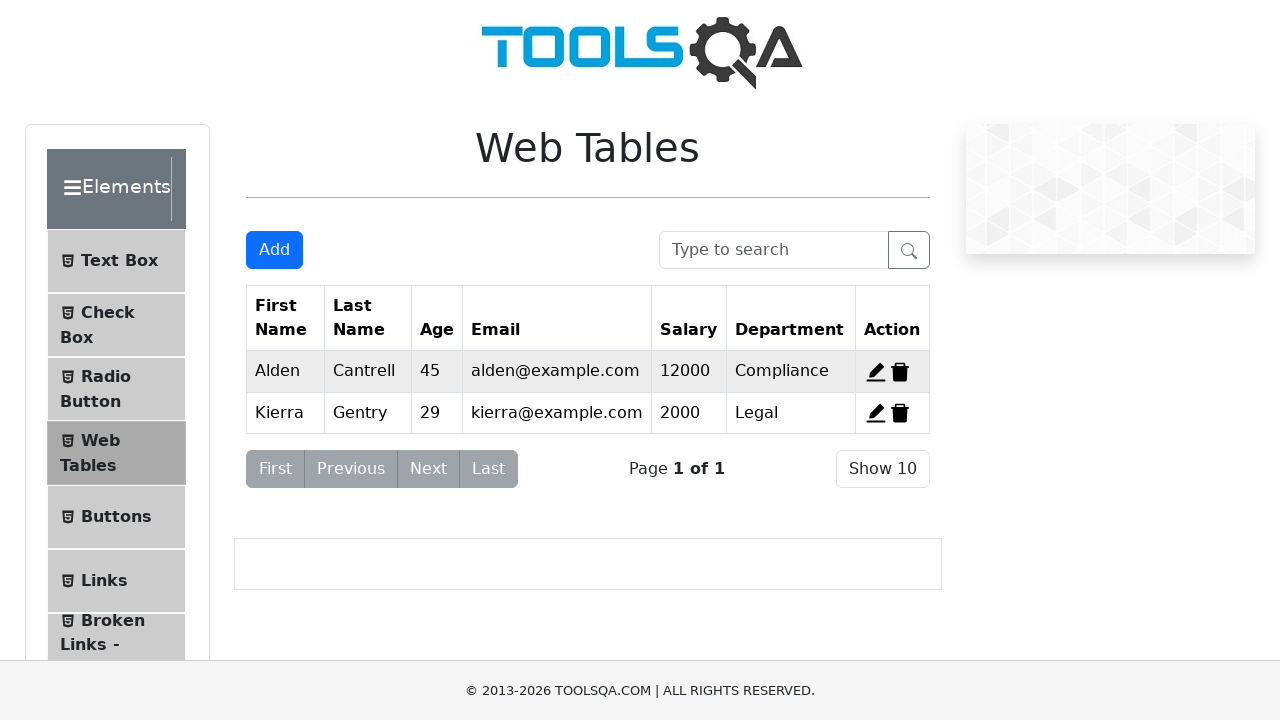

Waited 500ms for record deletion to complete
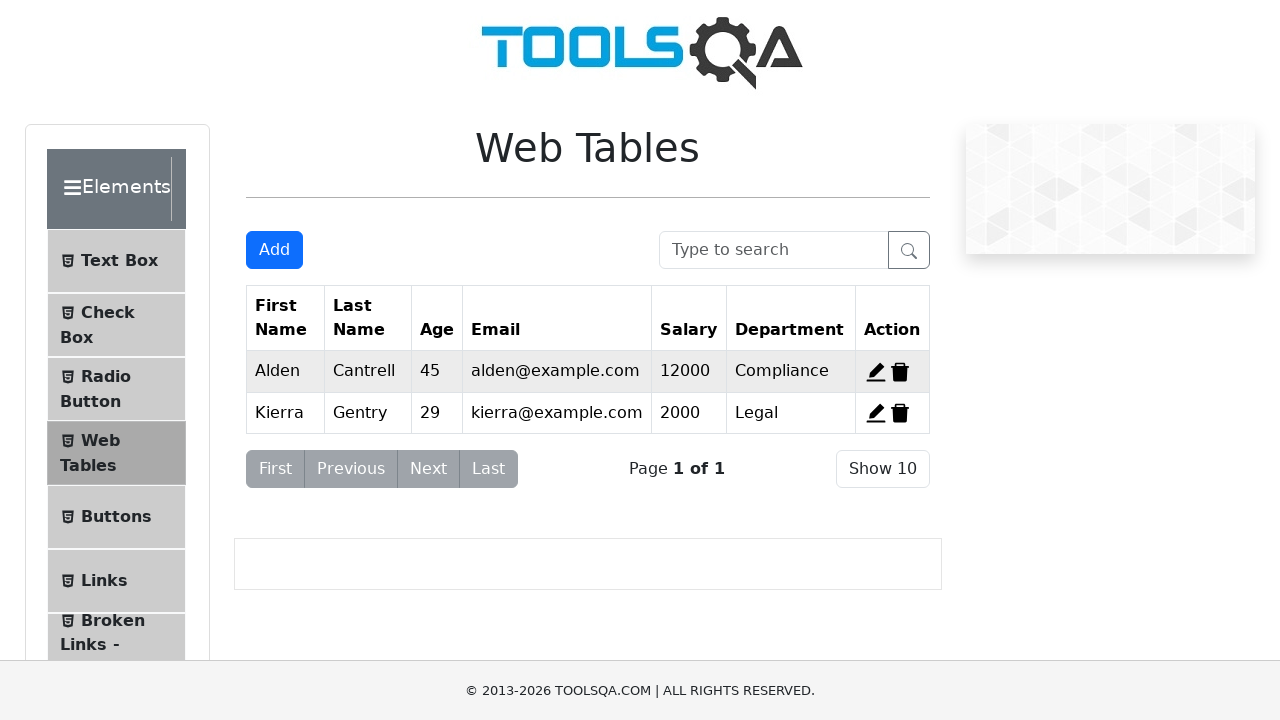

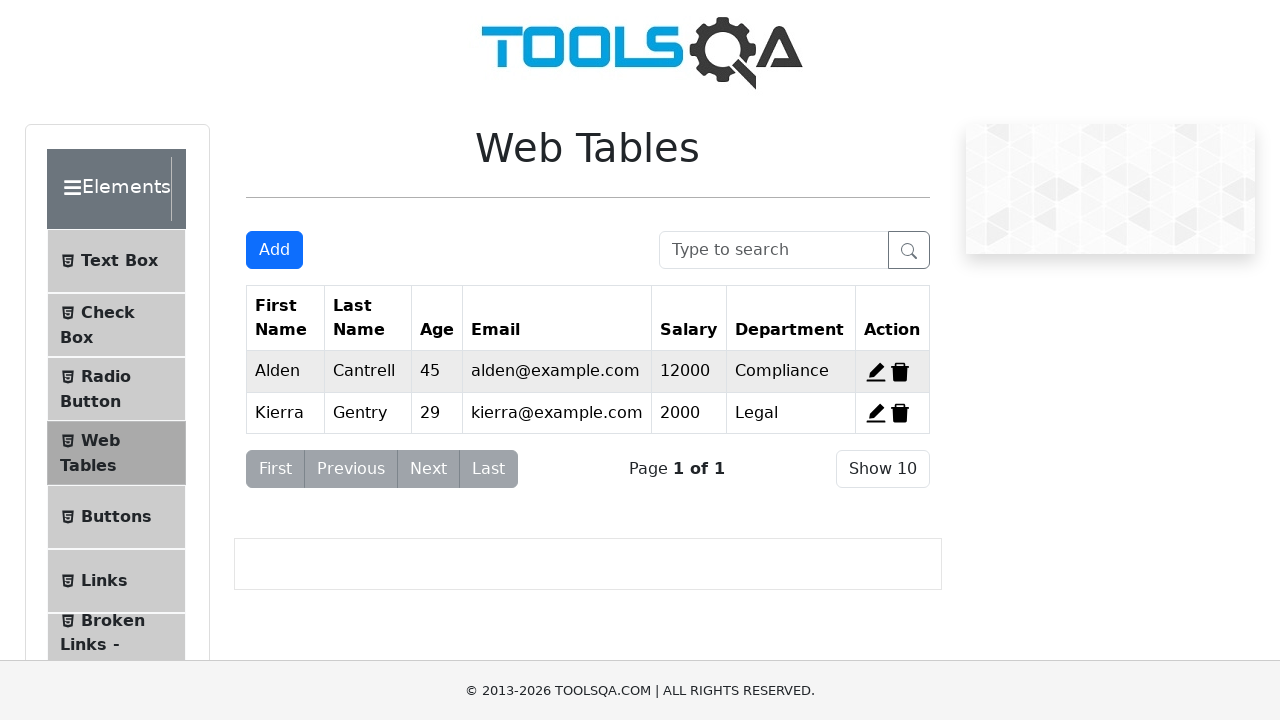